Tests selecting a product quantity of 3 from the quantity dropdown on a product detail page

Starting URL: https://shop.polymer-project.org/detail/mens_tshirts/Inbox+-+Subtle+Actions+T-Shirt

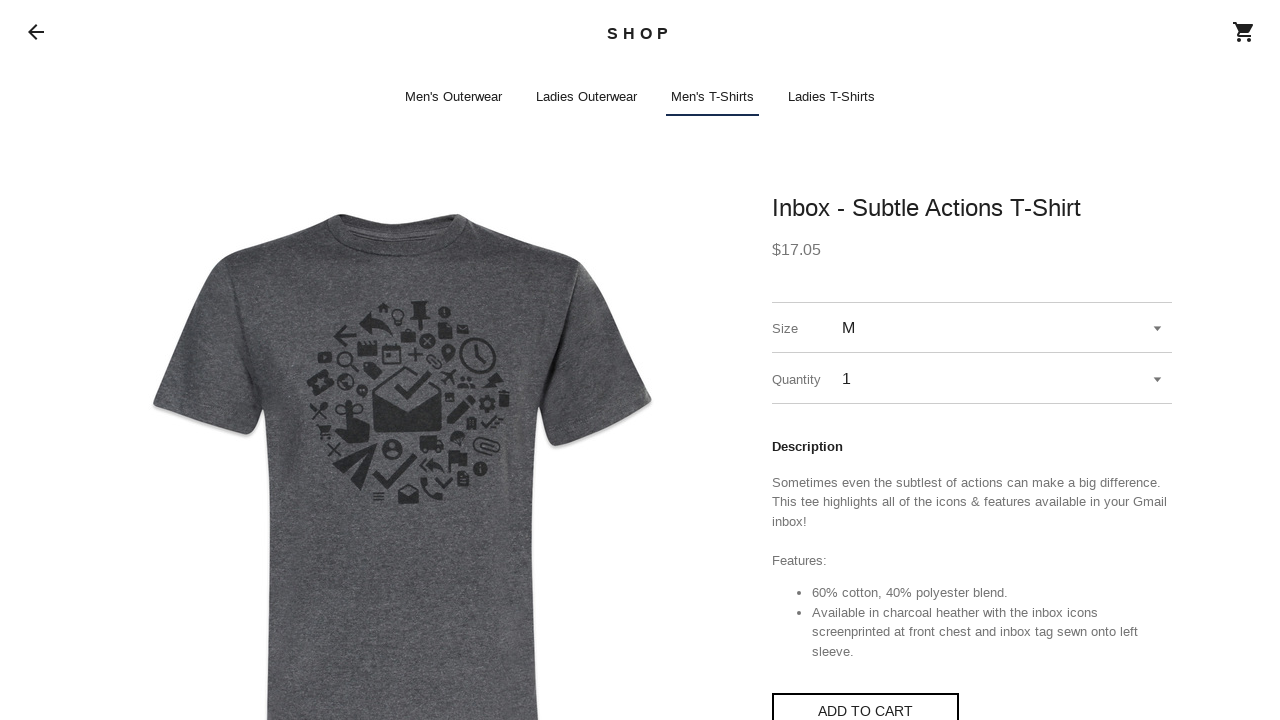

Waited for page to load (networkidle state reached)
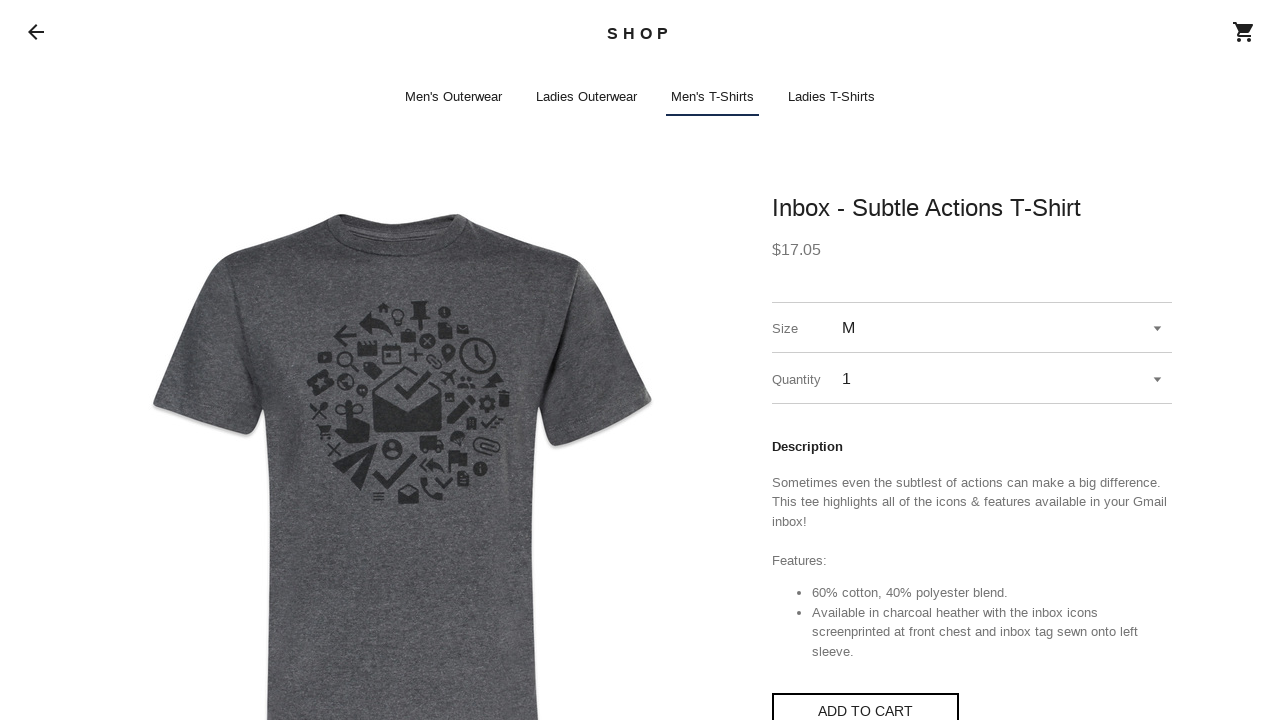

Selected quantity '3' from the quantity dropdown on shop-app >> shop-detail >> #quantitySelect
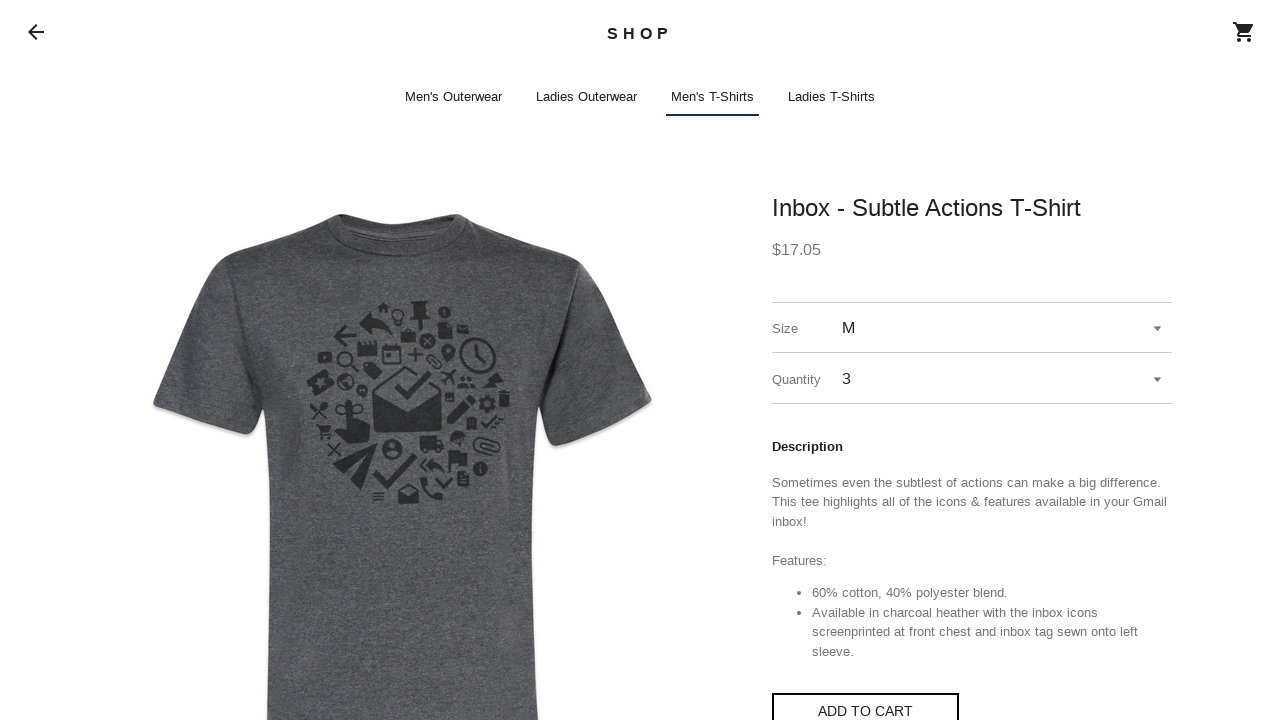

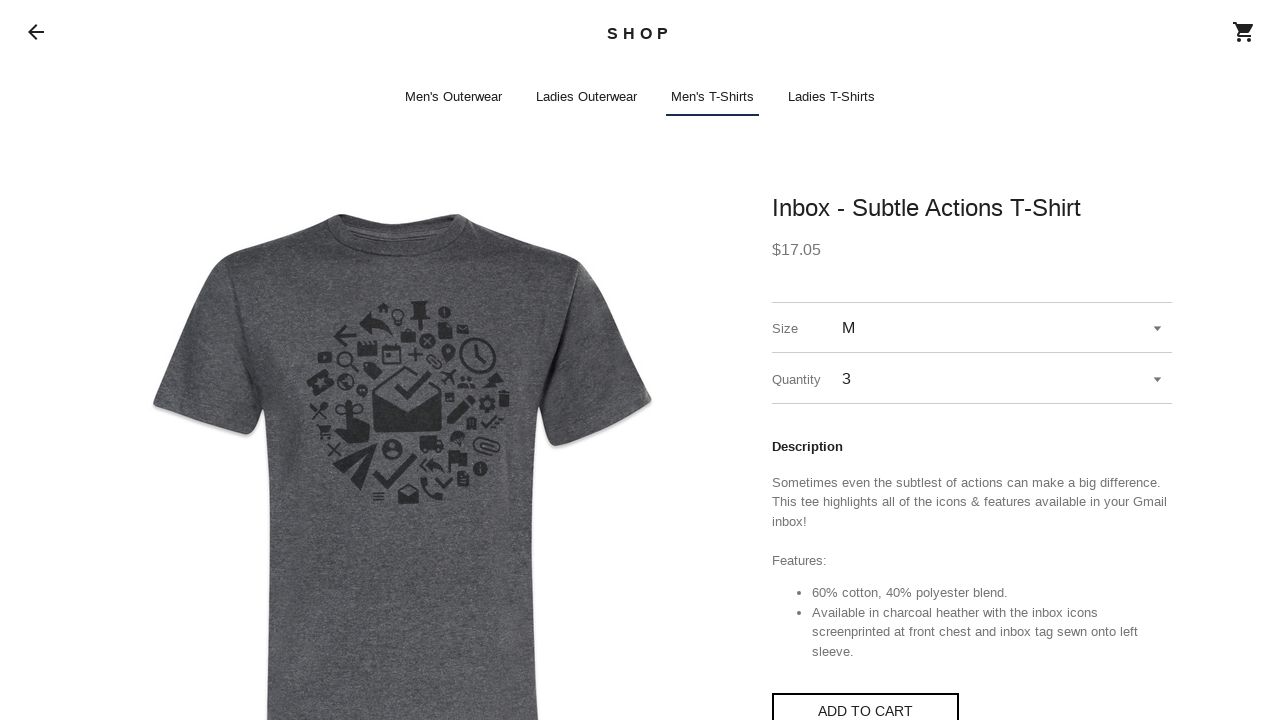